Tests the mobile app download links by clicking the App Store and Google Play buttons

Starting URL: https://discord.com/download

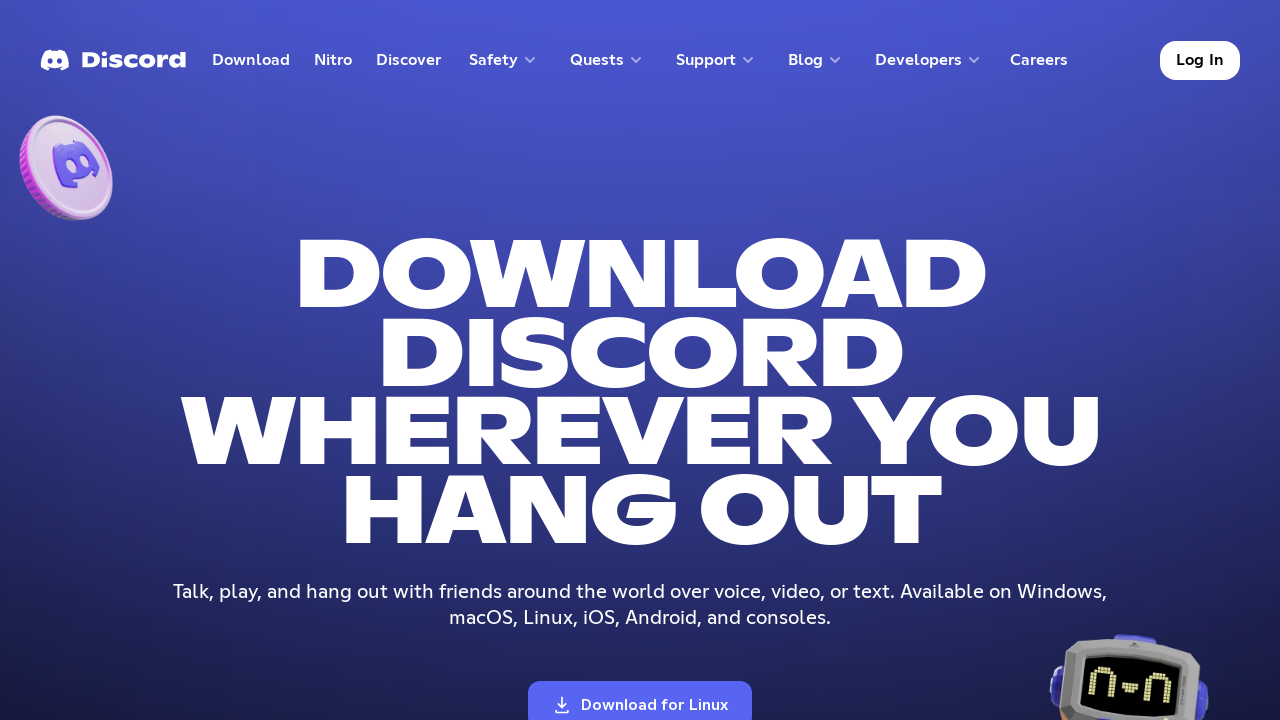

Clicked App Store download link at (734, 361) on text=App store
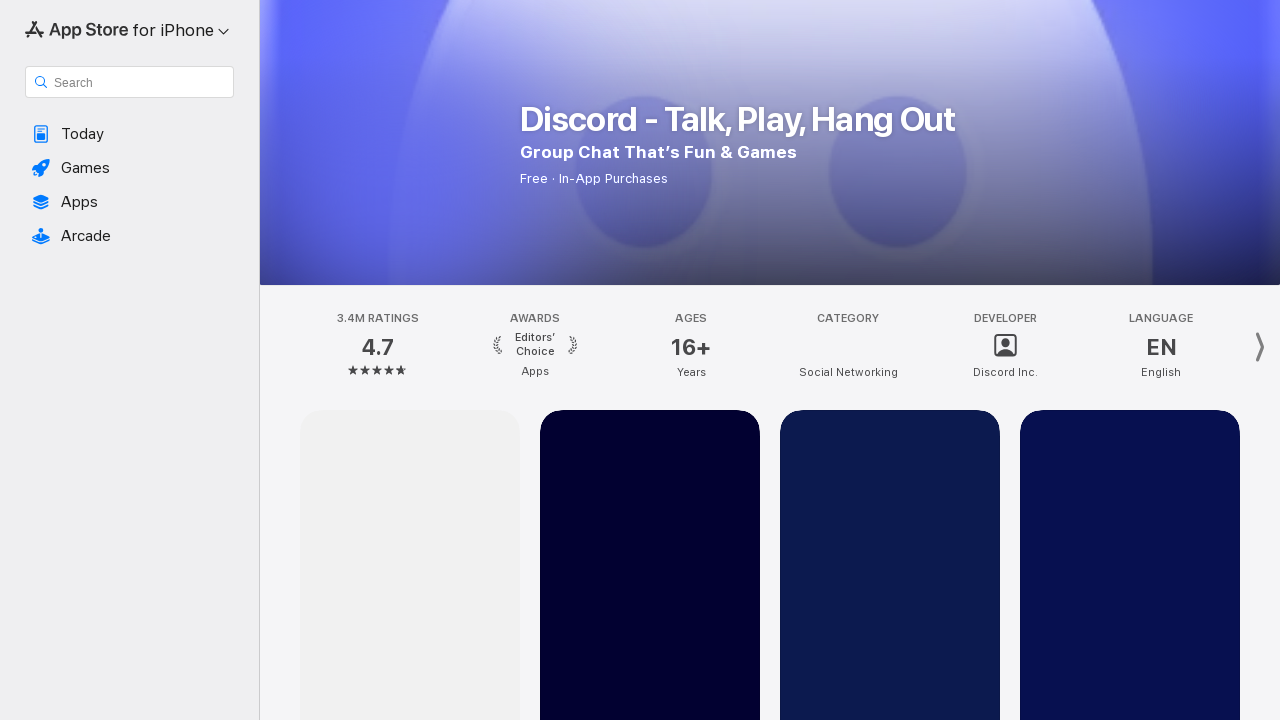

Waited 1000ms for App Store navigation
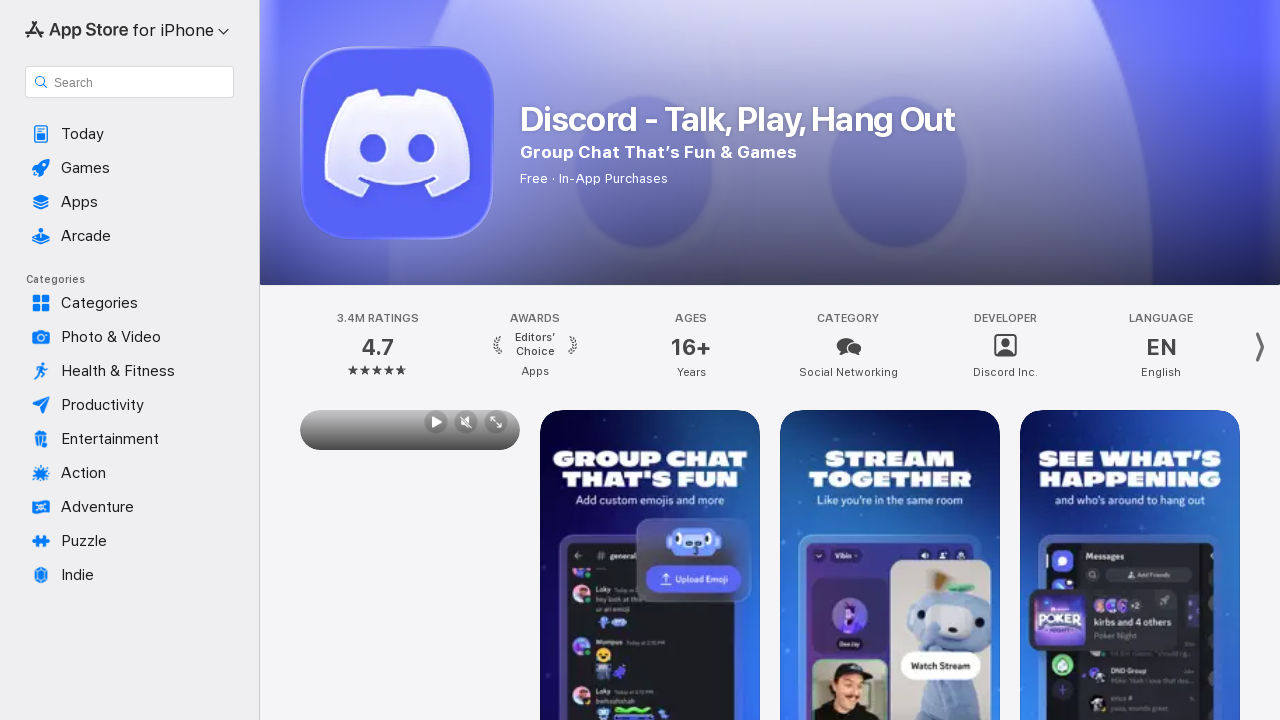

Navigated back to Discord download page
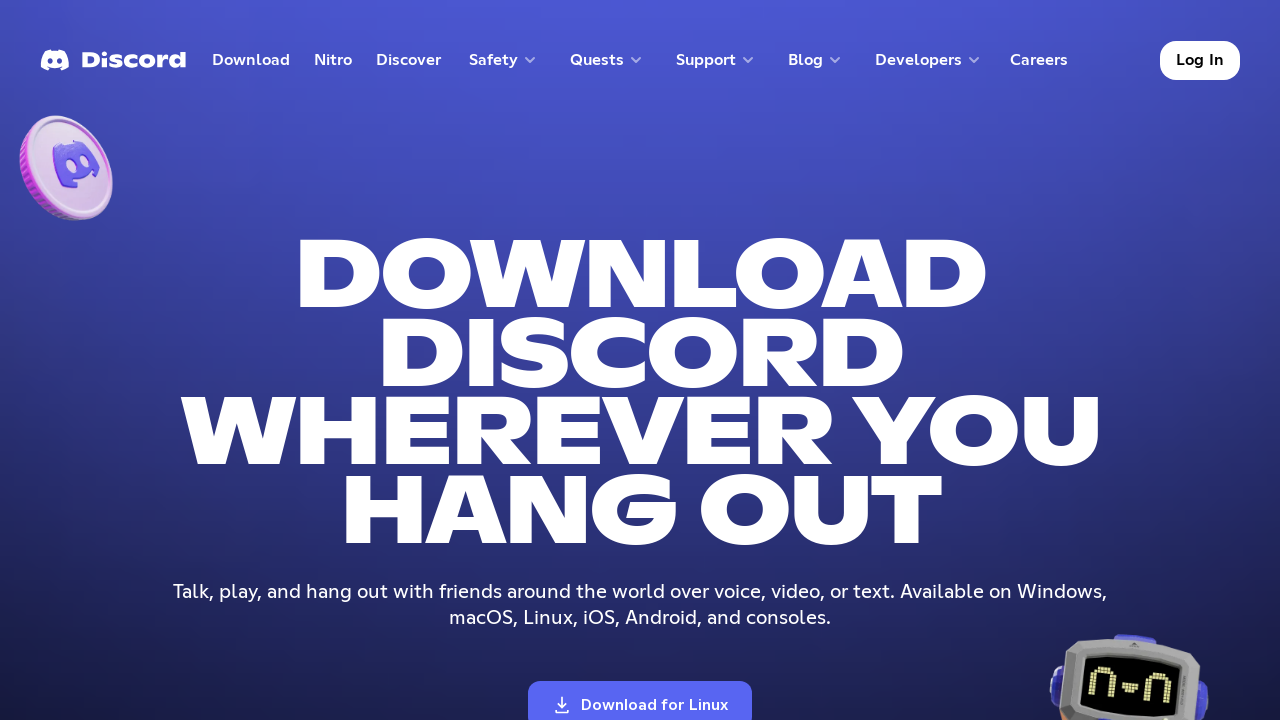

Clicked Google Play download link at (906, 361) on text=Google Play
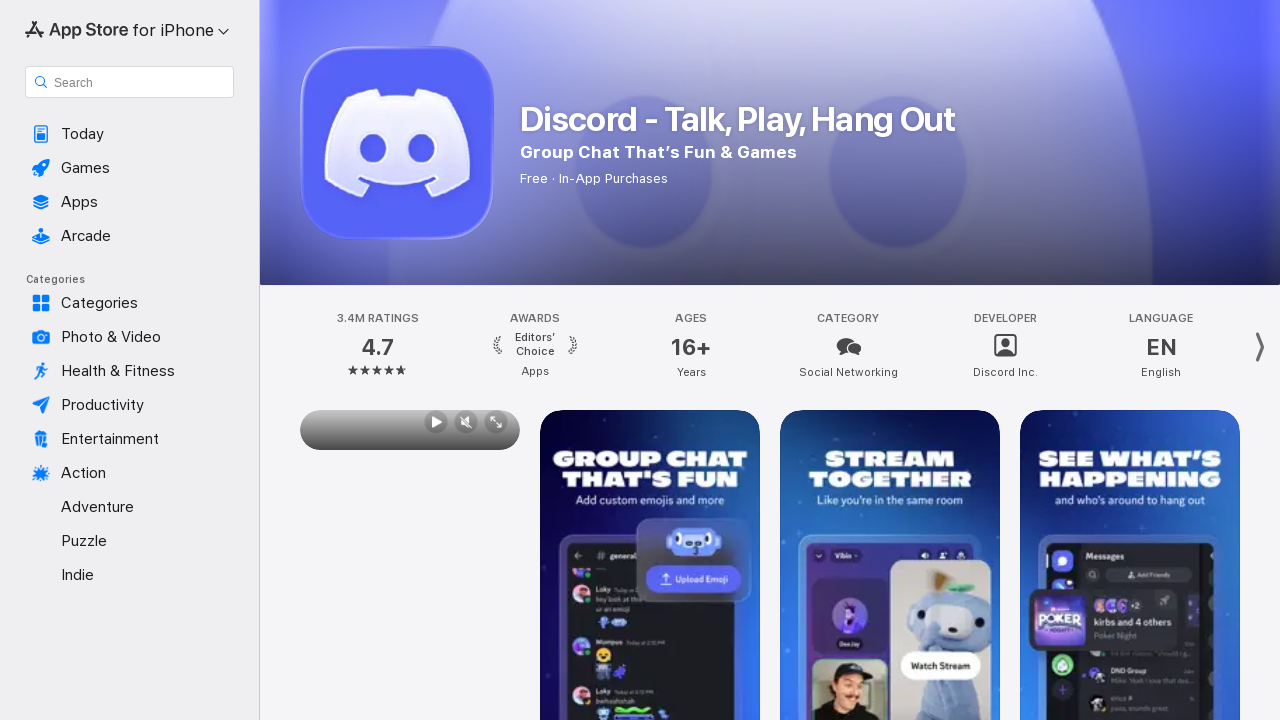

Waited for Google Play page to load
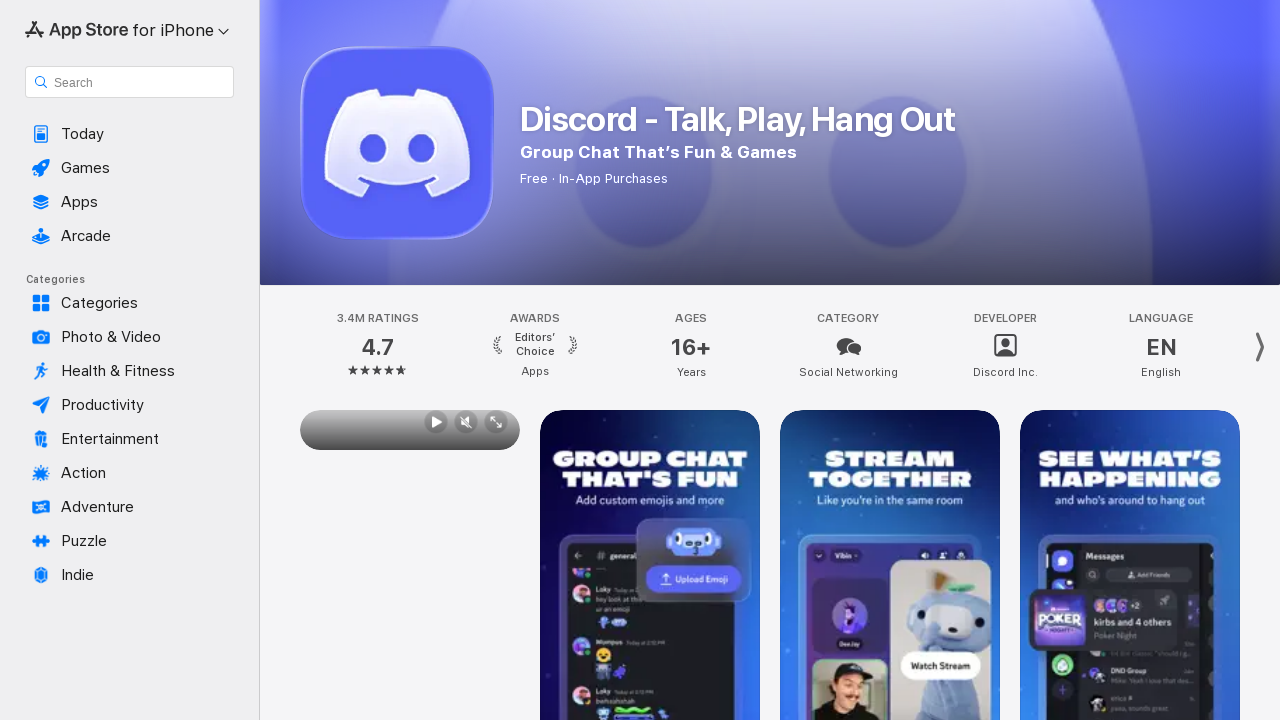

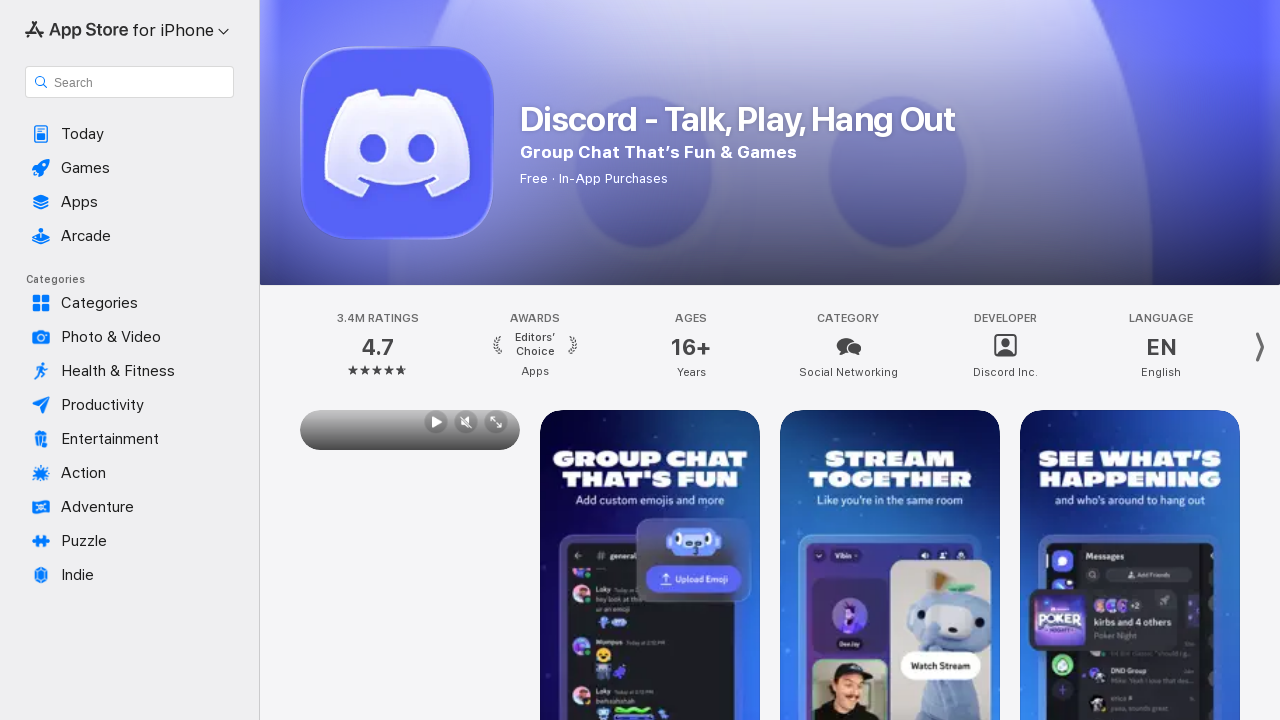